Navigates to RedBus website and verifies that links and images are present on the page

Starting URL: https://www.redbus.in/

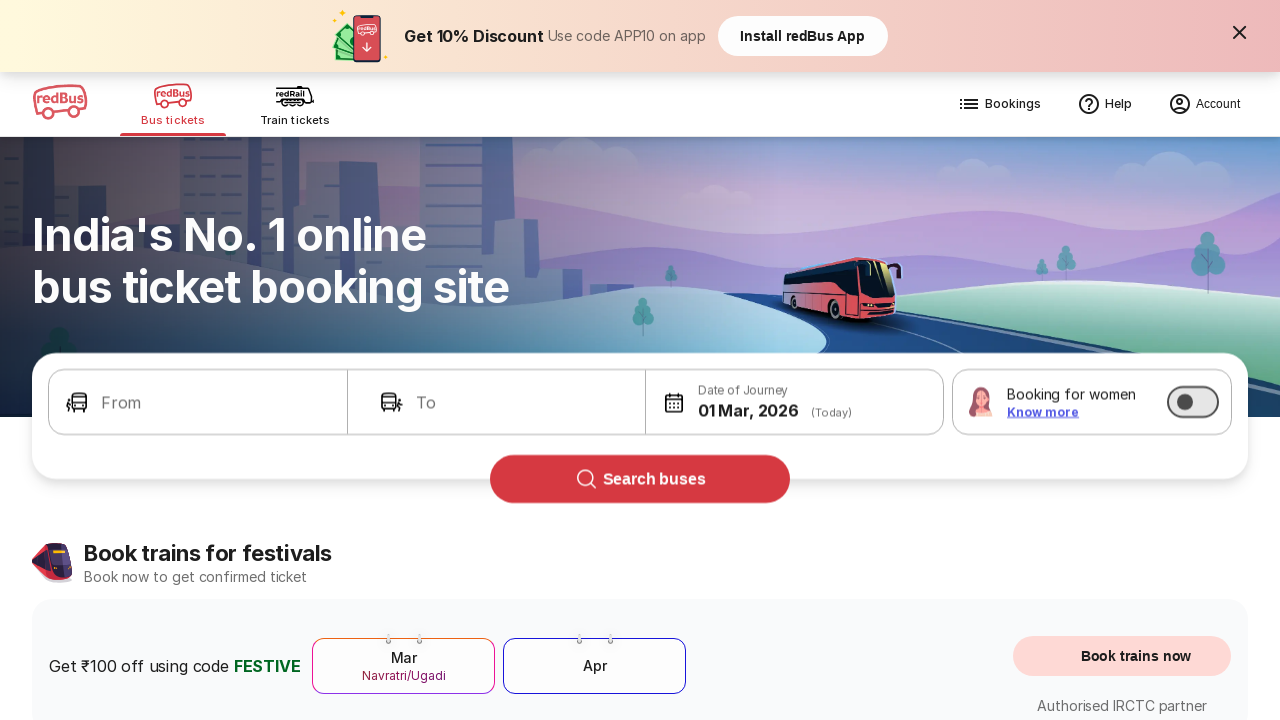

Waited for links to load on RedBus homepage
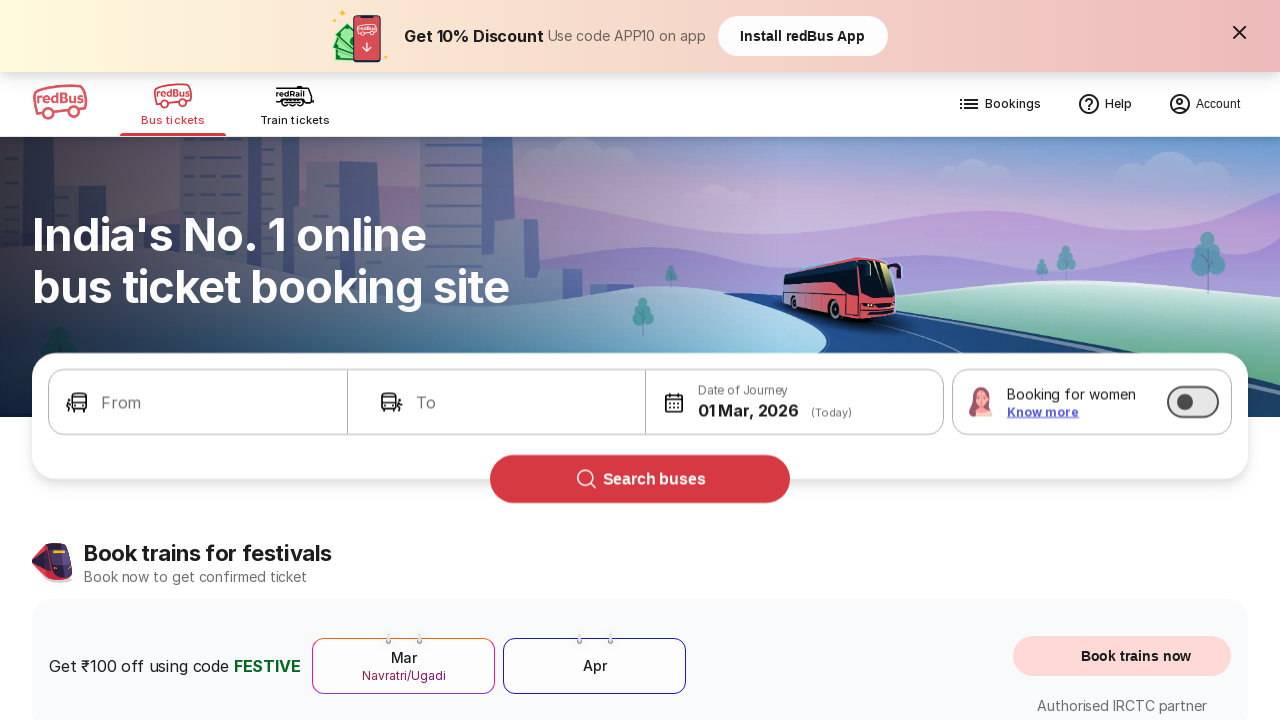

Retrieved all links from the page
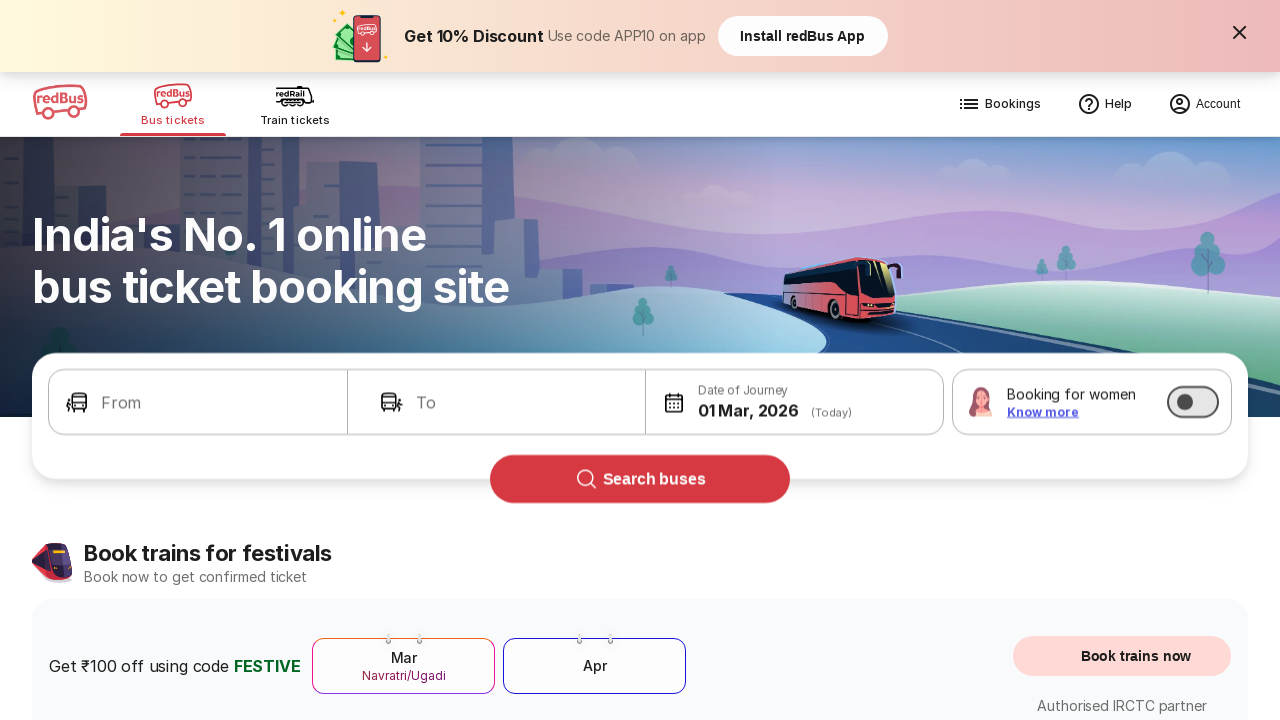

Verified that links are present on the page
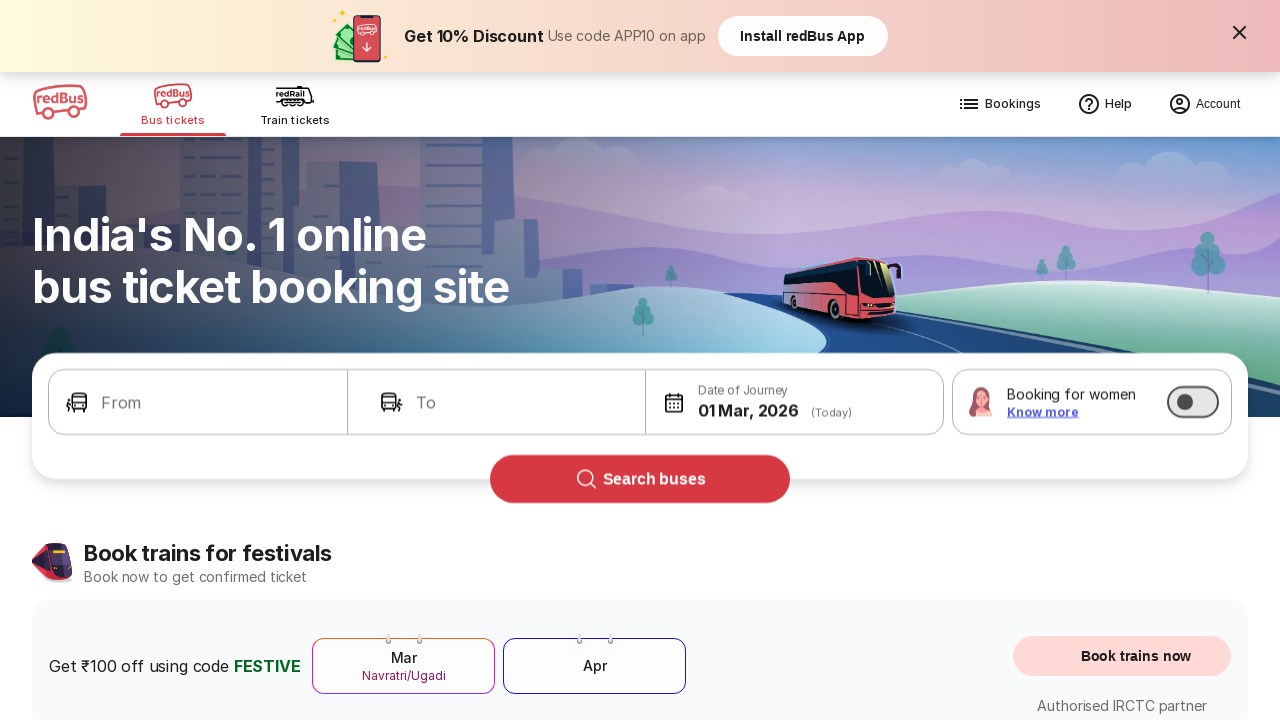

Retrieved all images from the page
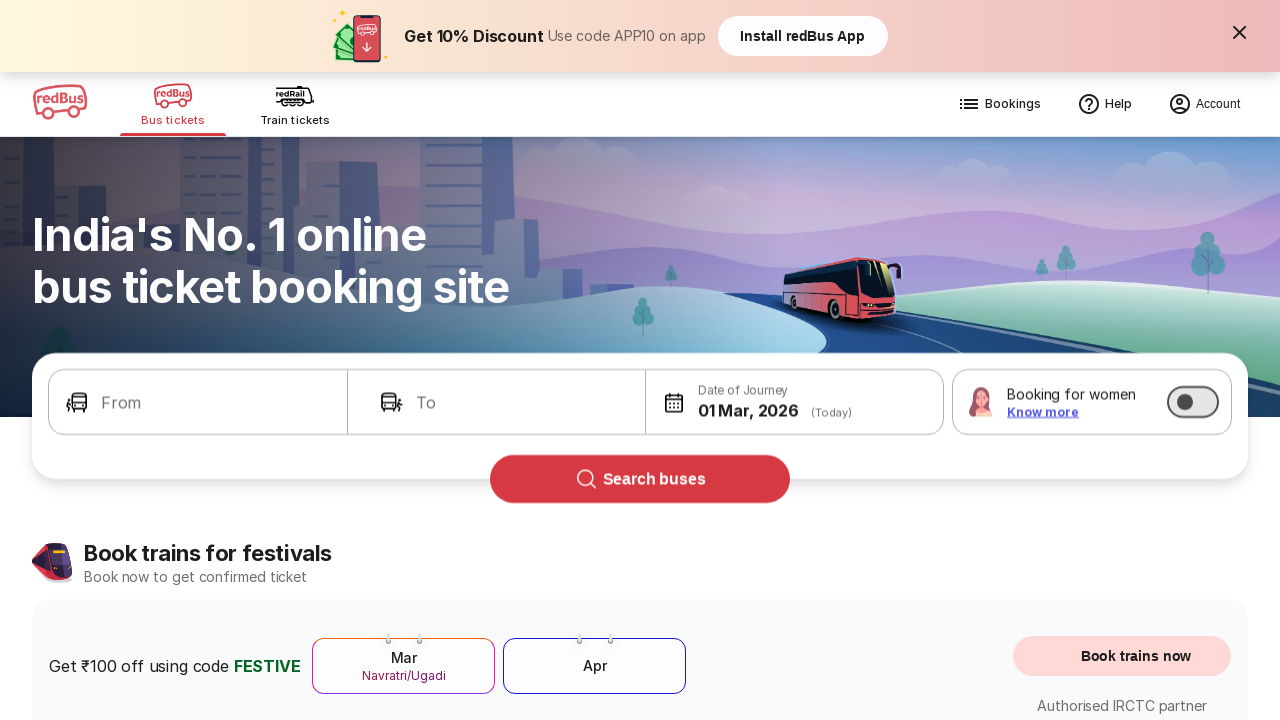

Verified that images are present on the page
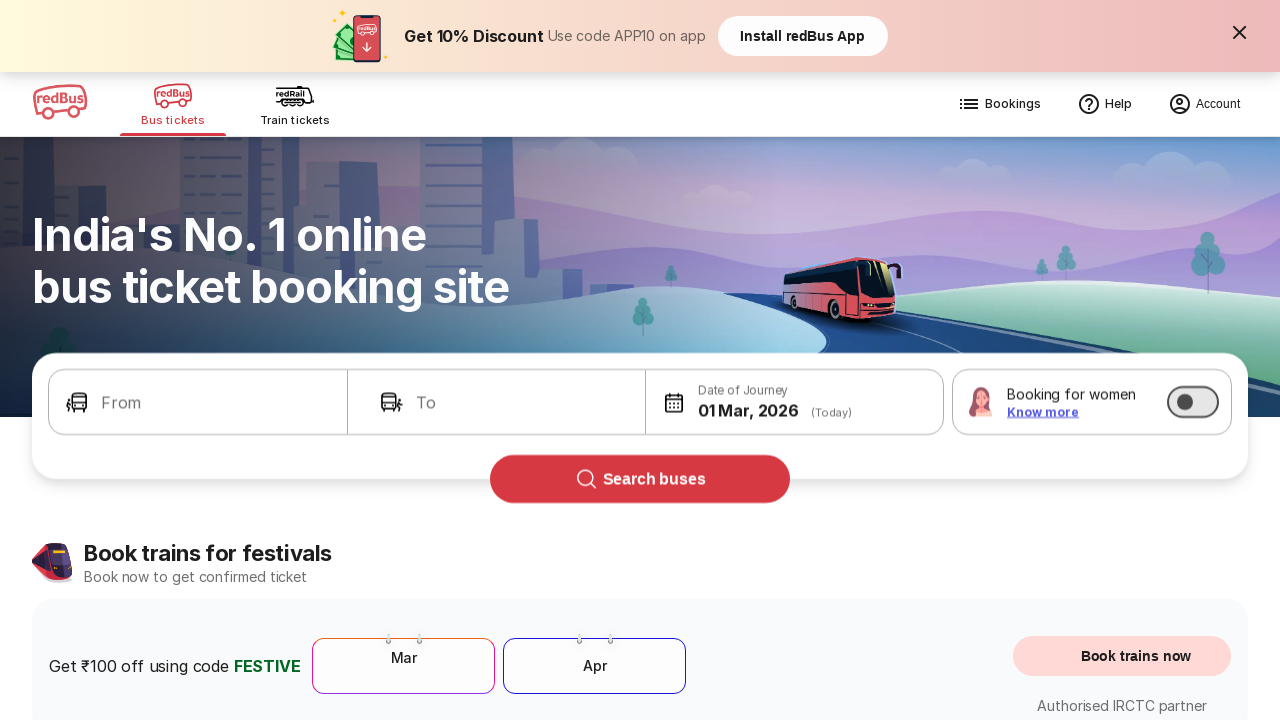

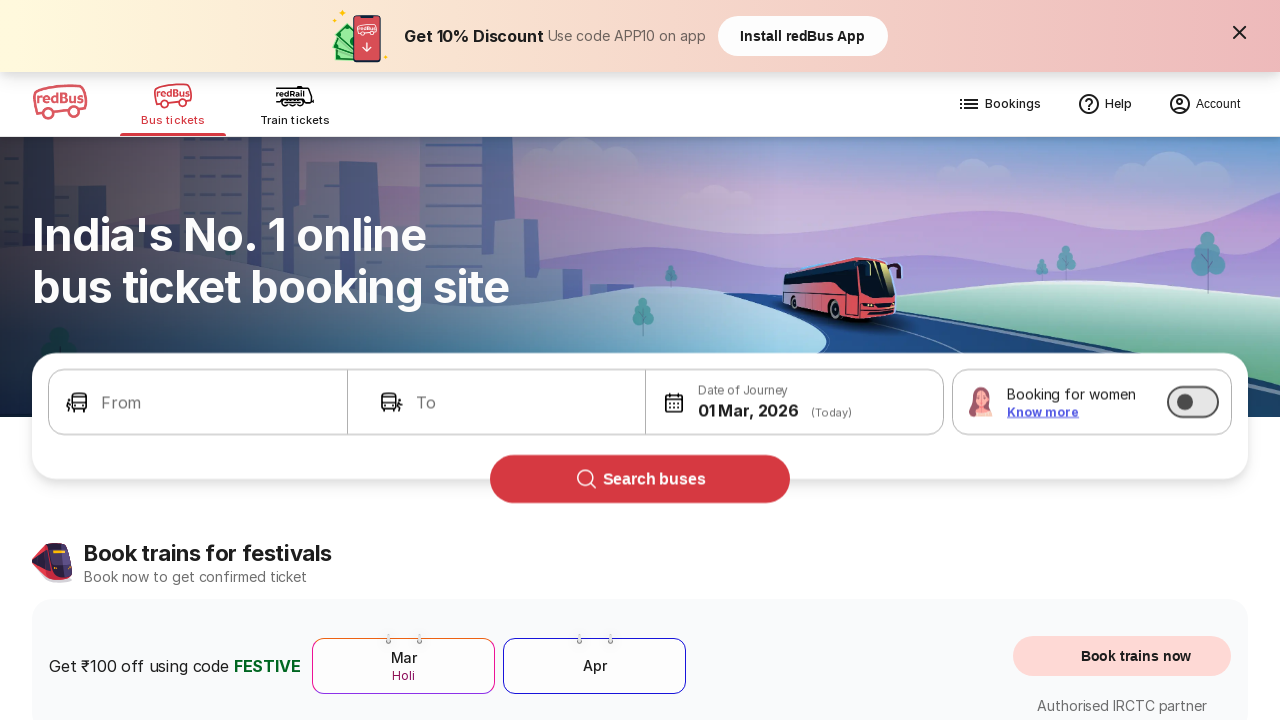